Tests an editable/searchable dropdown by clicking the search input and selecting countries (Afghanistan, Benin, Austria) from the dropdown options.

Starting URL: https://react.semantic-ui.com/maximize/dropdown-example-search-selection/

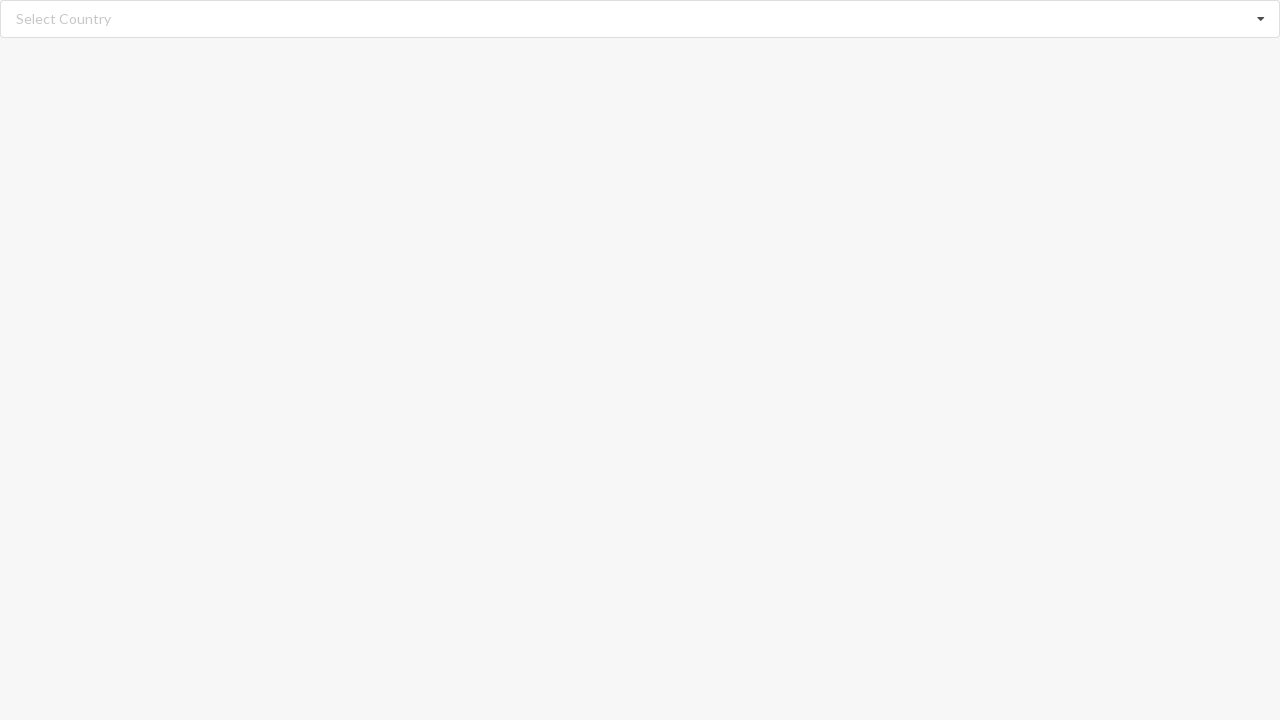

Clicked search input to open dropdown at (641, 19) on input.search
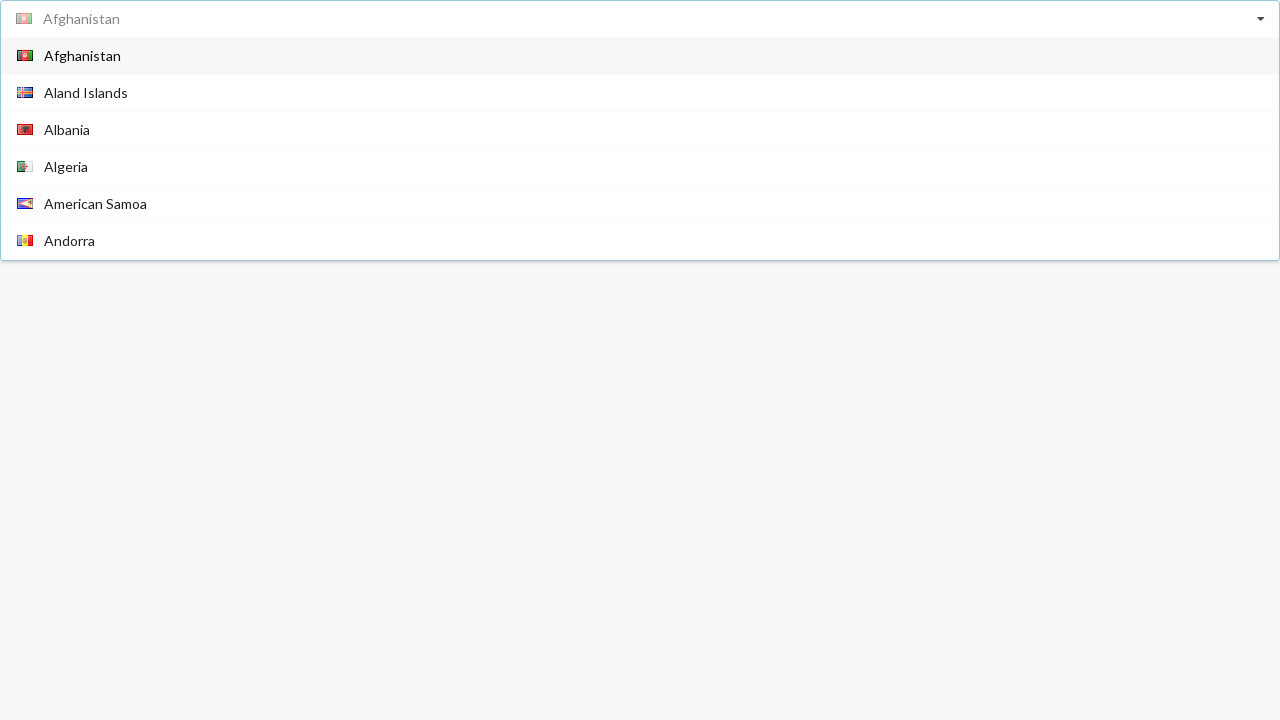

Waited for dropdown options to load
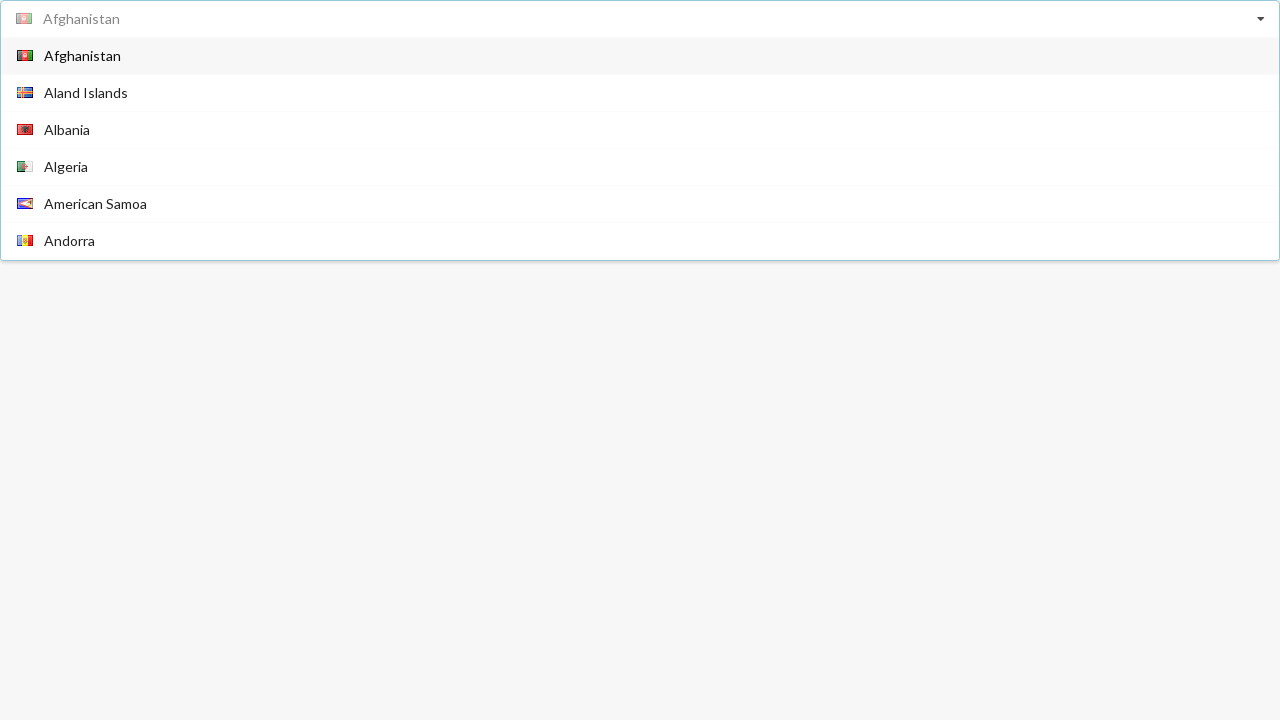

Selected 'Afghanistan' from dropdown at (82, 56) on span.text:has-text('Afghanistan')
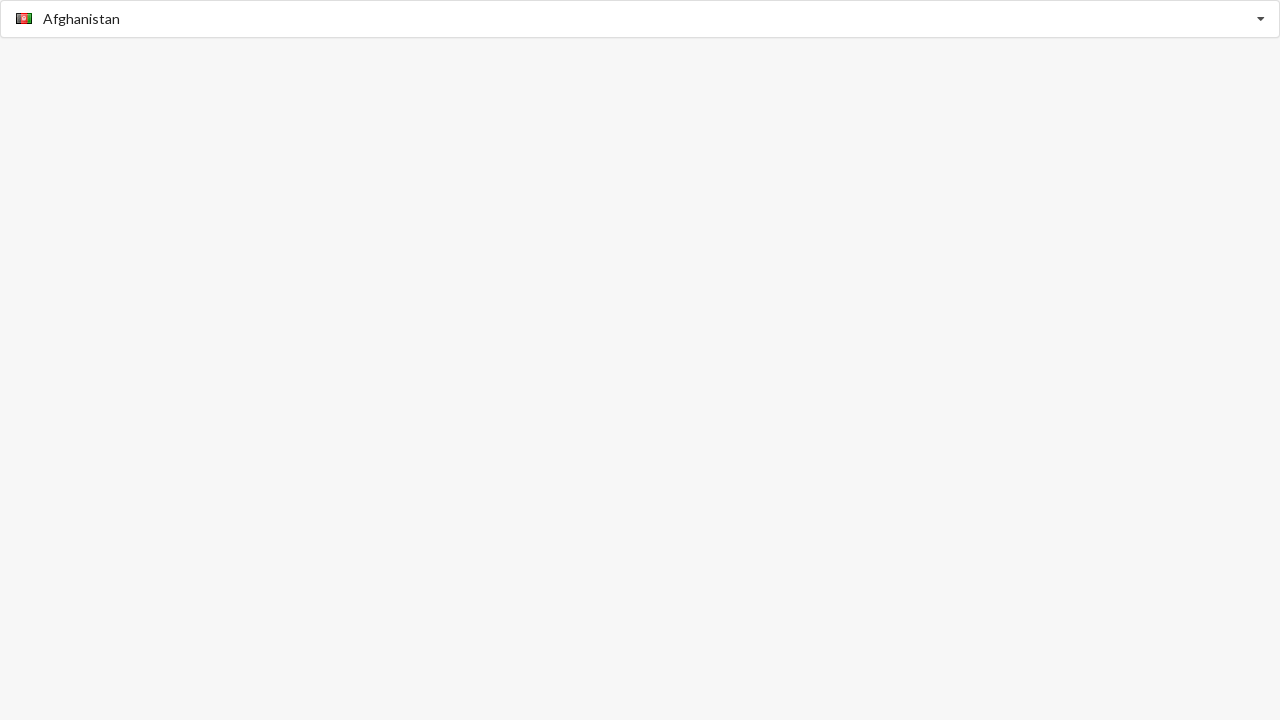

Waited for selection to complete
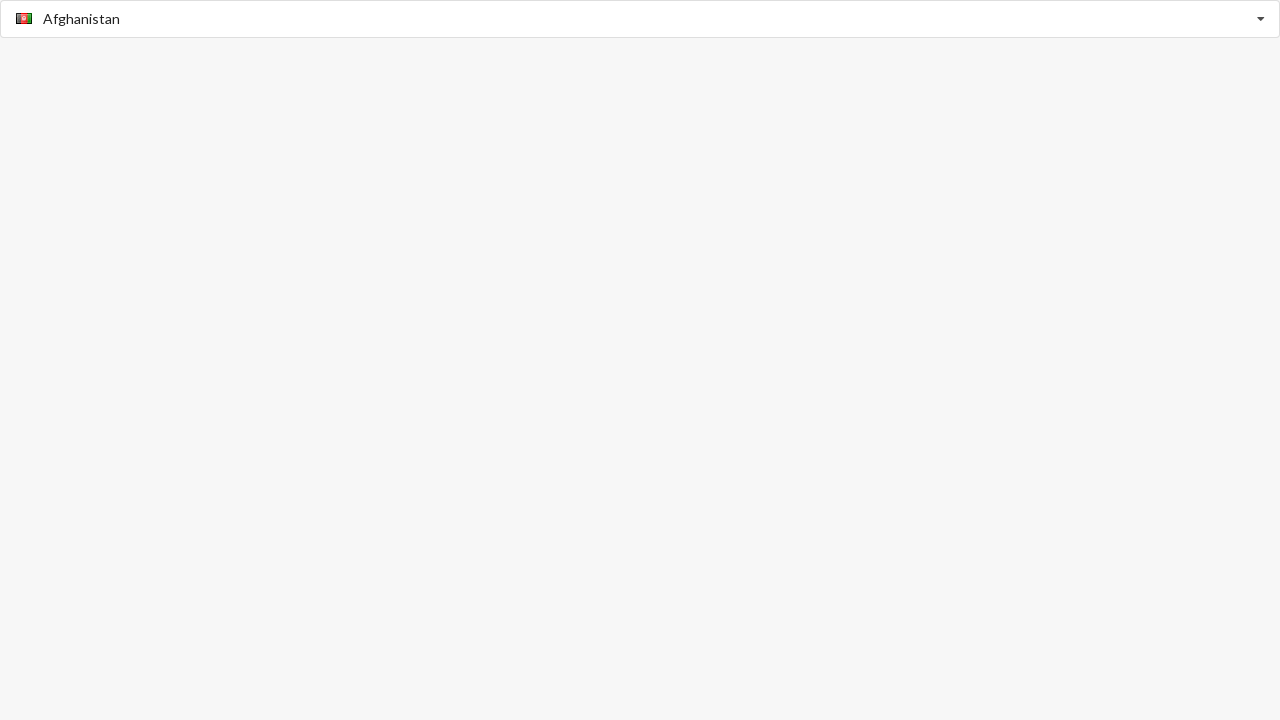

Verified 'Afghanistan' is selected
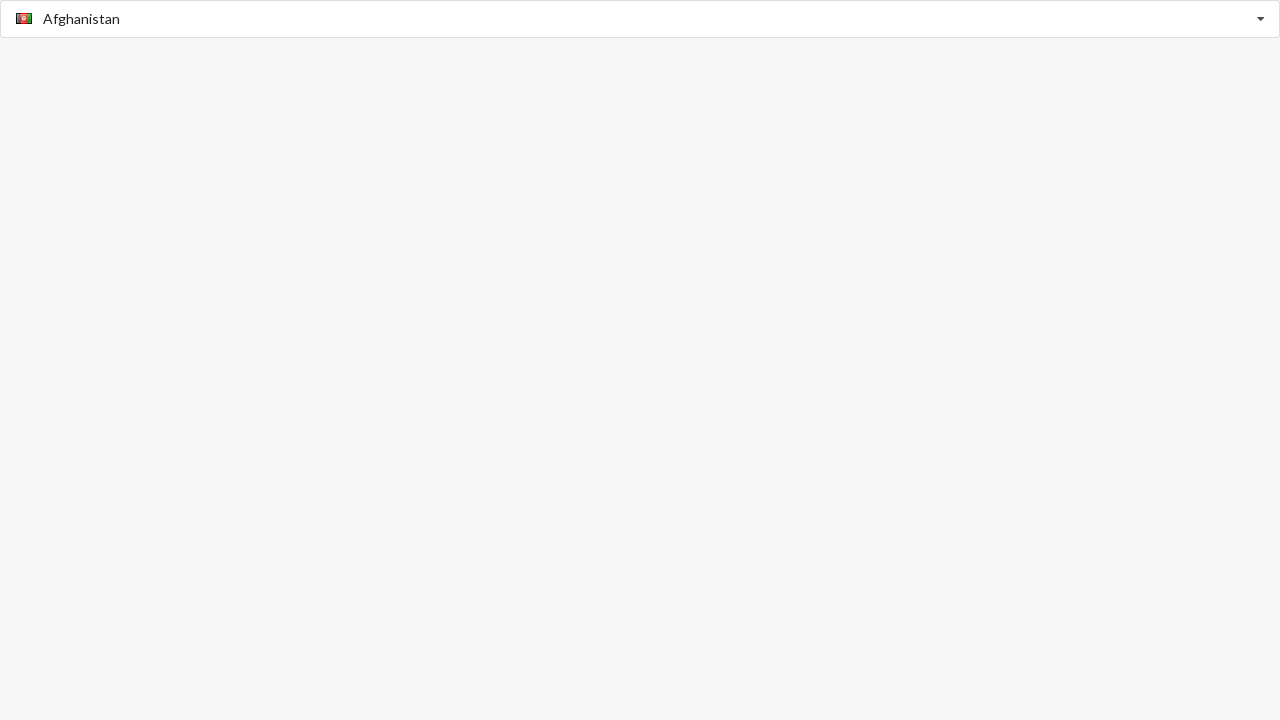

Clicked search input to open dropdown at (641, 19) on input.search
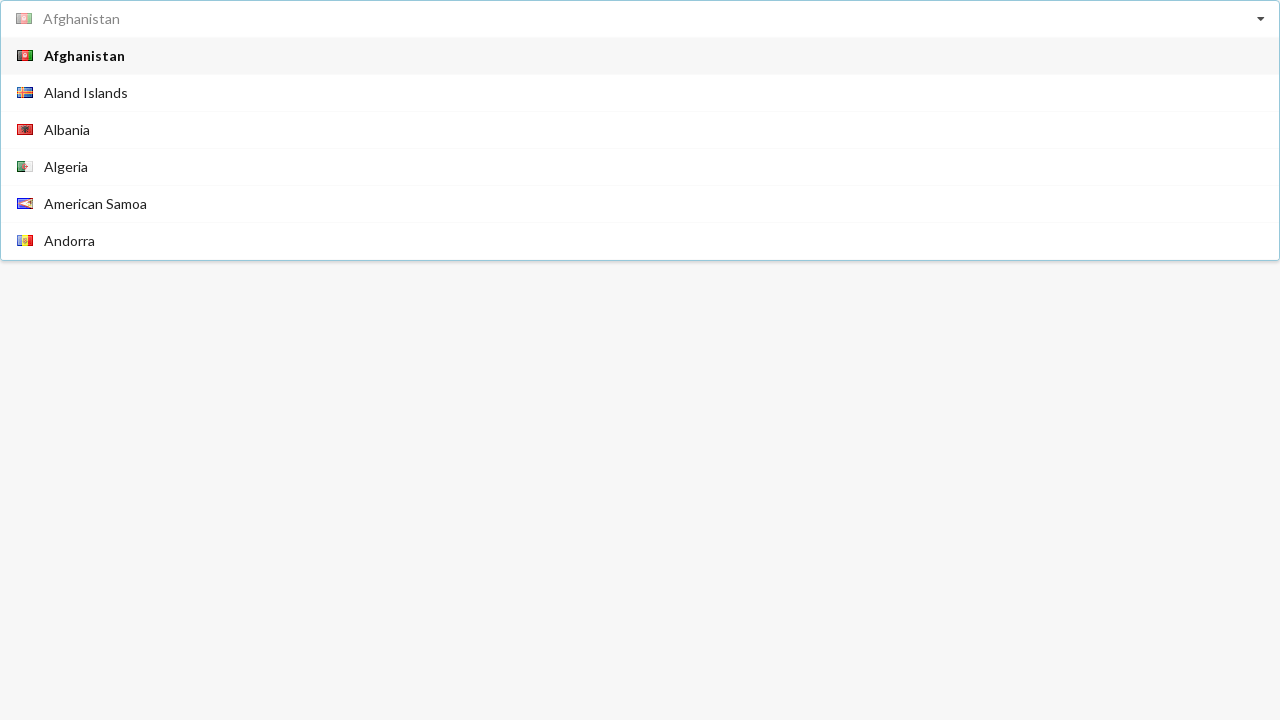

Waited for dropdown options to load
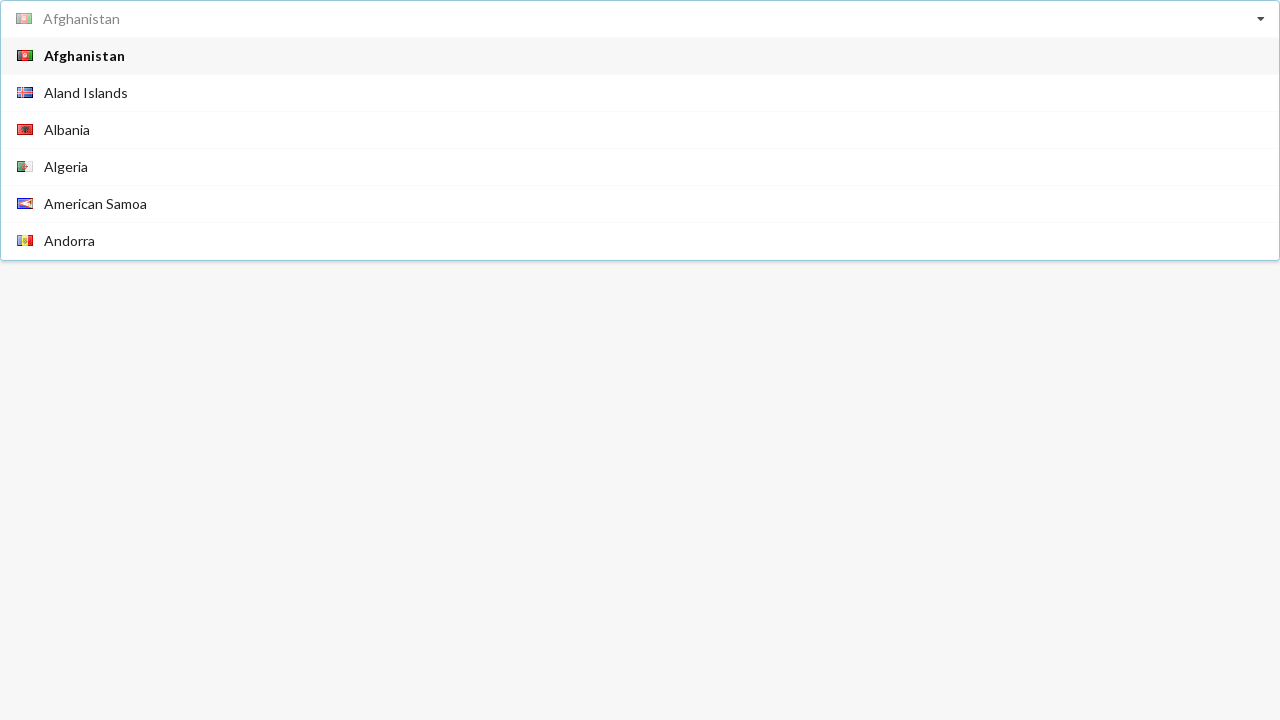

Selected 'Benin' from dropdown at (62, 242) on span.text:has-text('Benin')
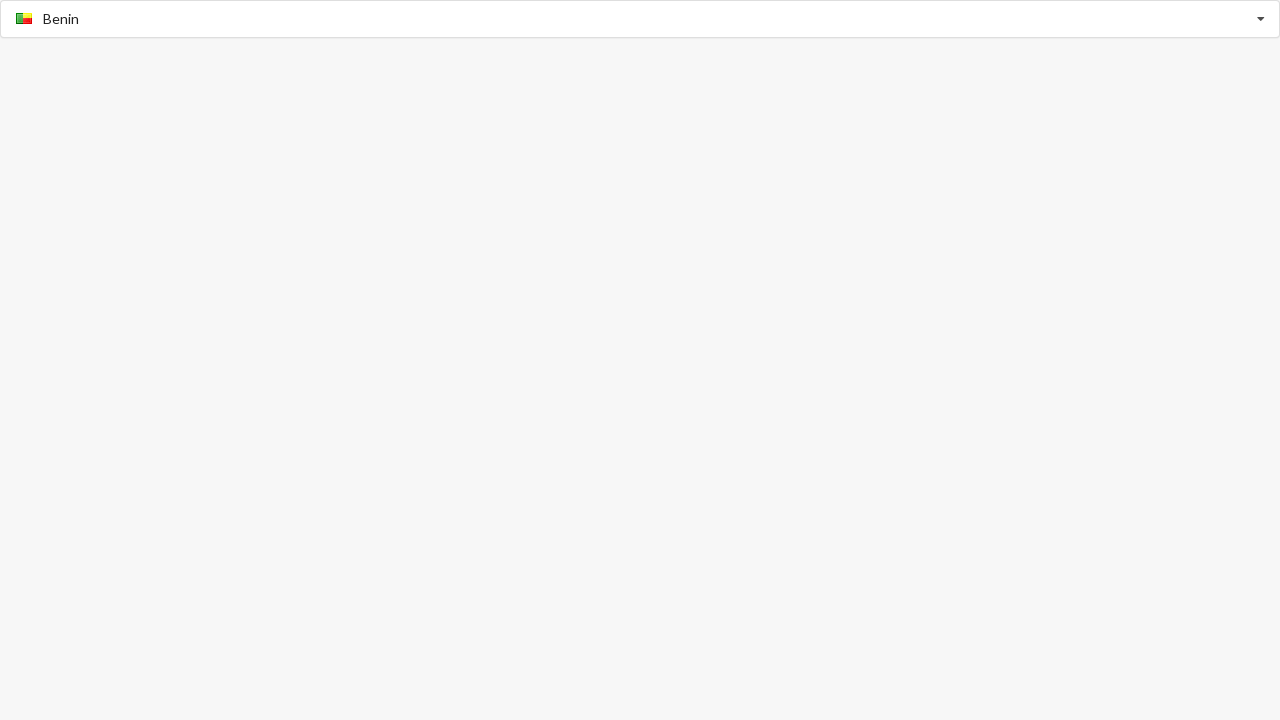

Waited for selection to complete
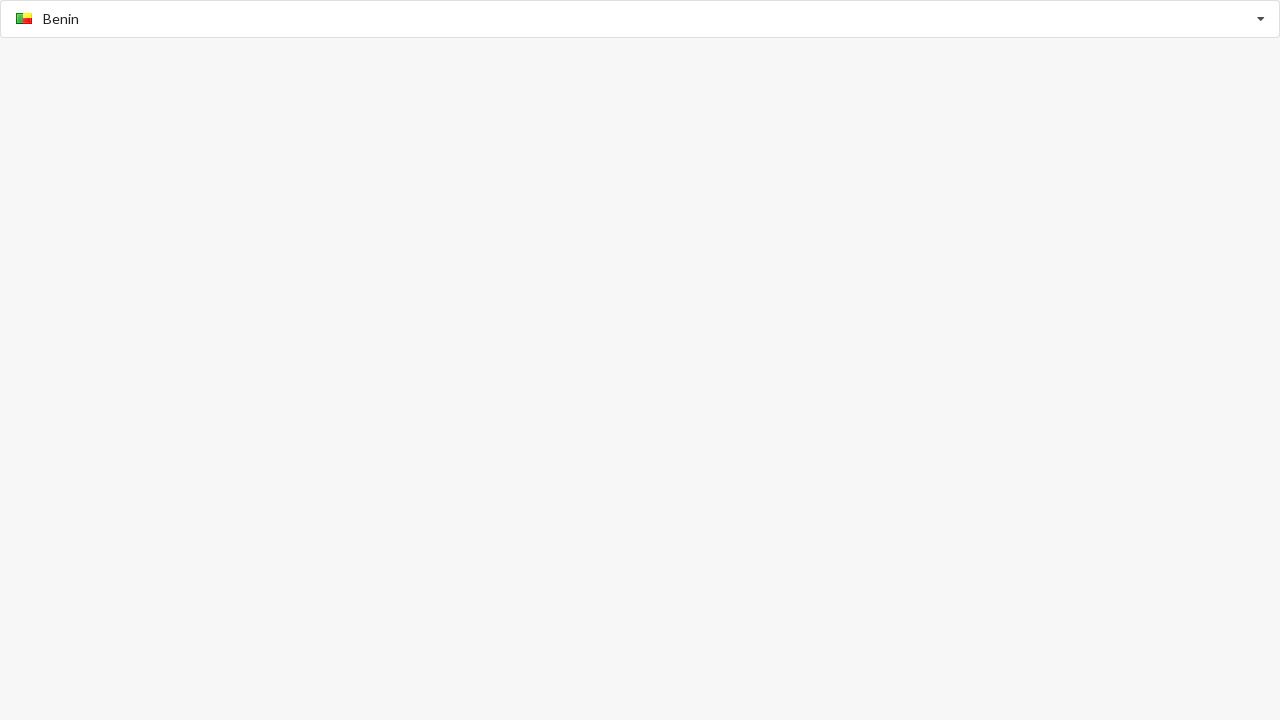

Verified 'Benin' is selected
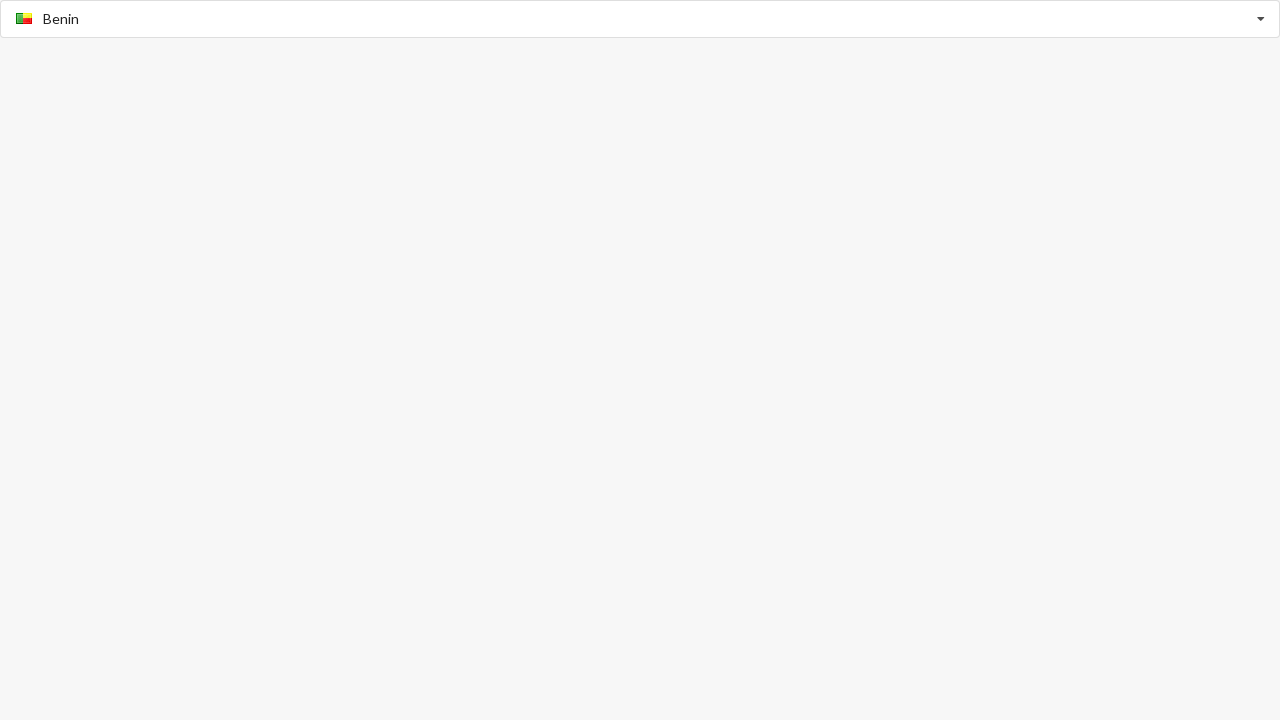

Clicked search input to open dropdown at (641, 19) on input.search
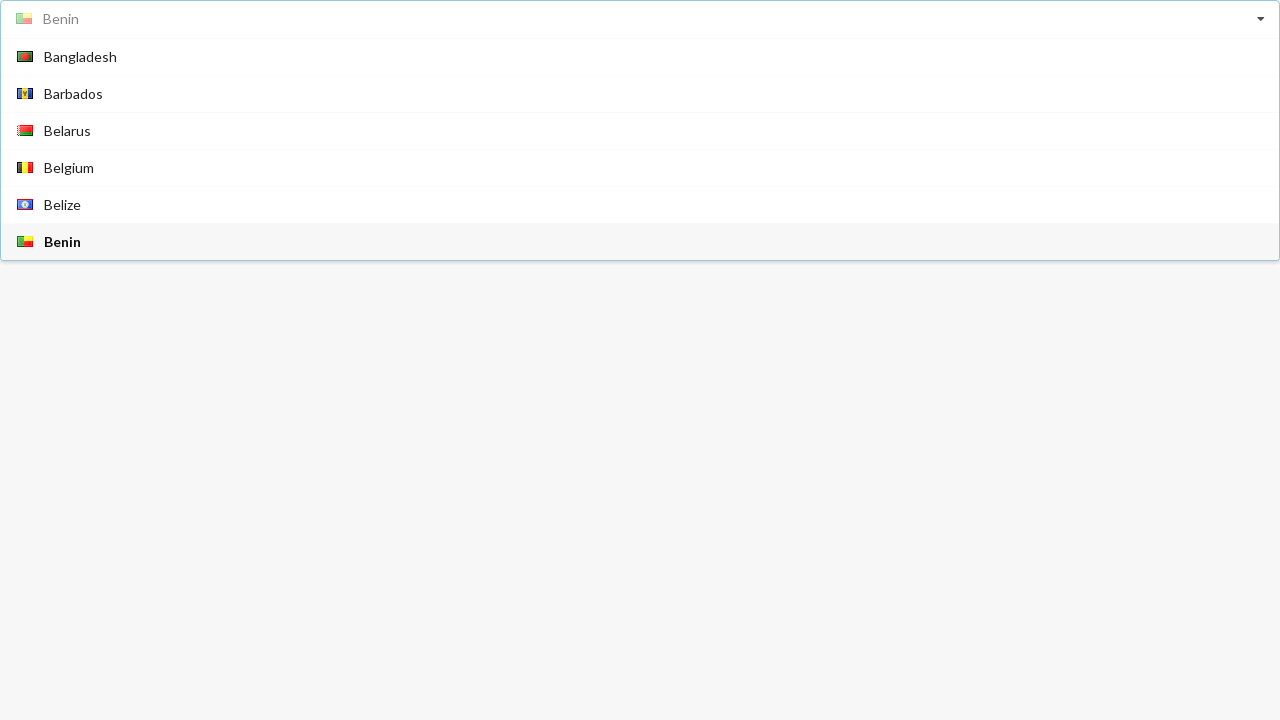

Waited for dropdown options to load
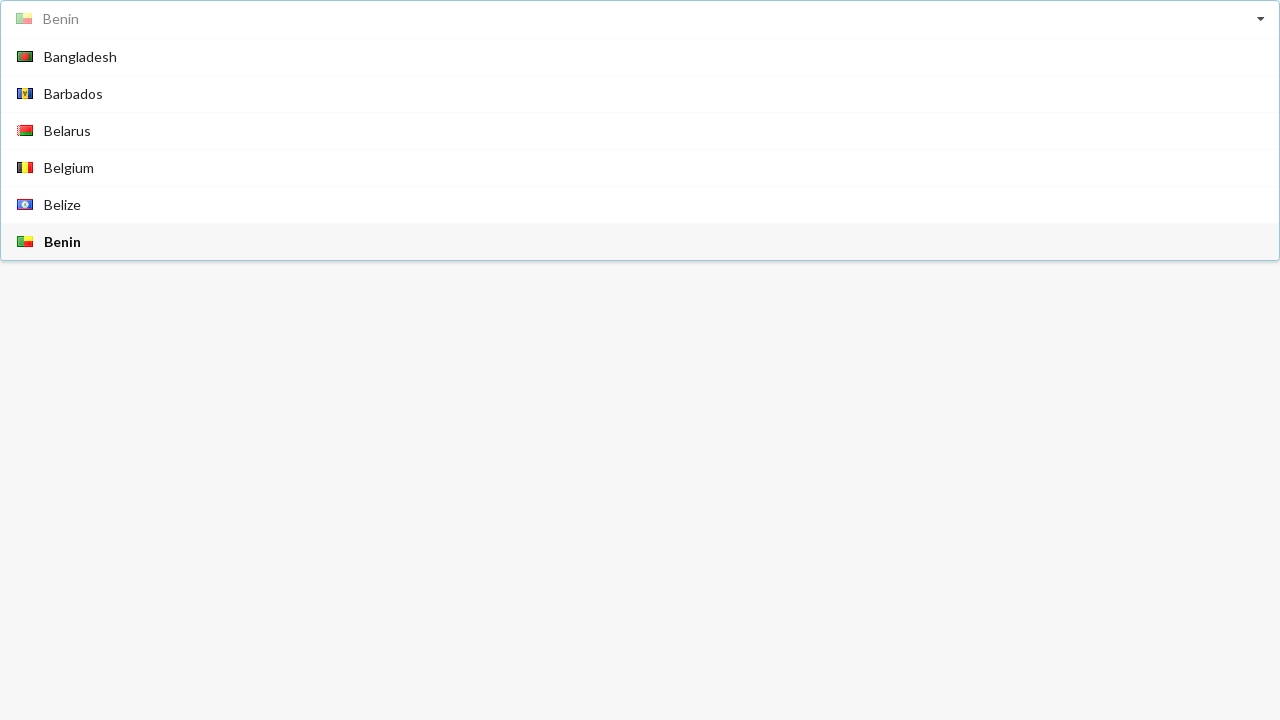

Selected 'Austria' from dropdown at (67, 148) on span.text:has-text('Austria')
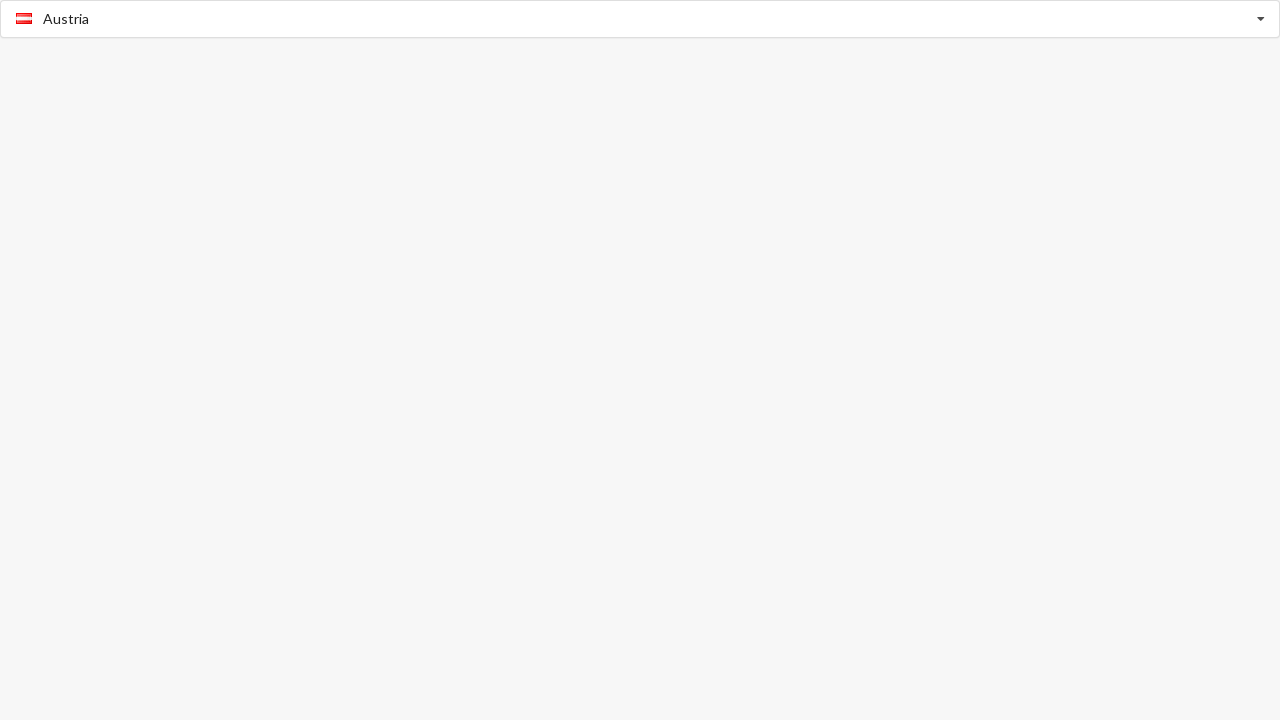

Waited for selection to complete
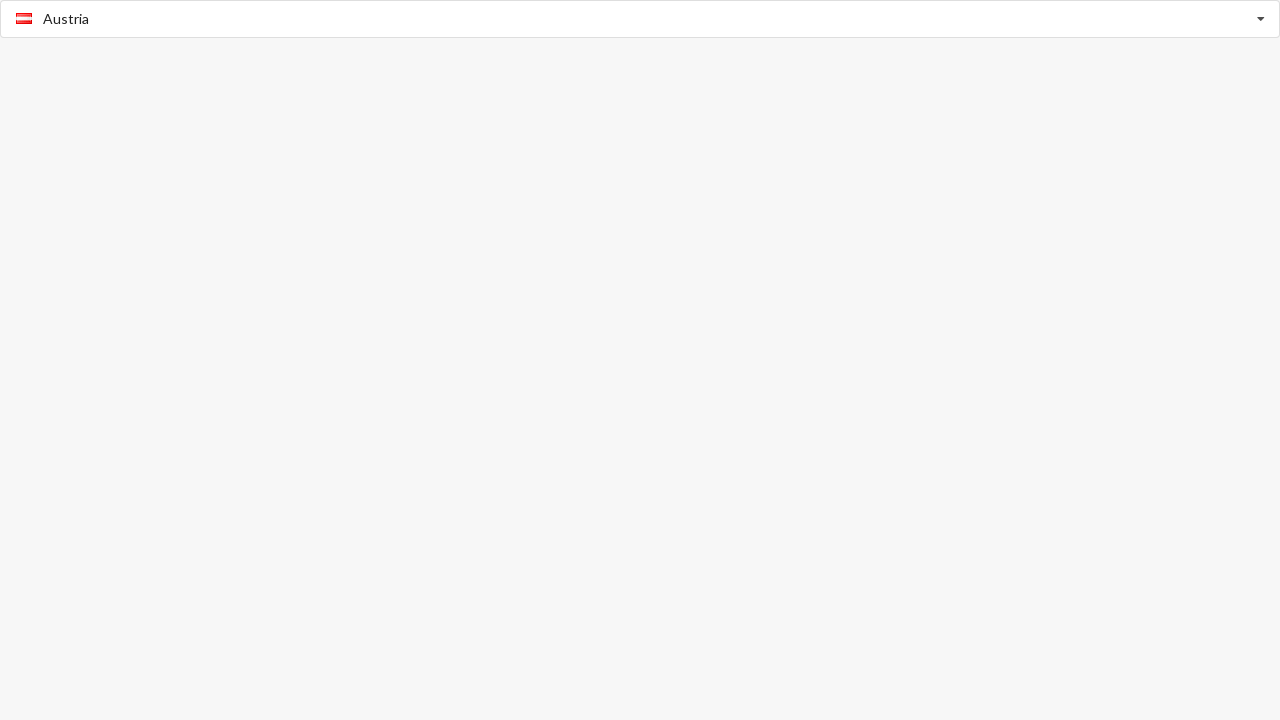

Verified 'Austria' is selected
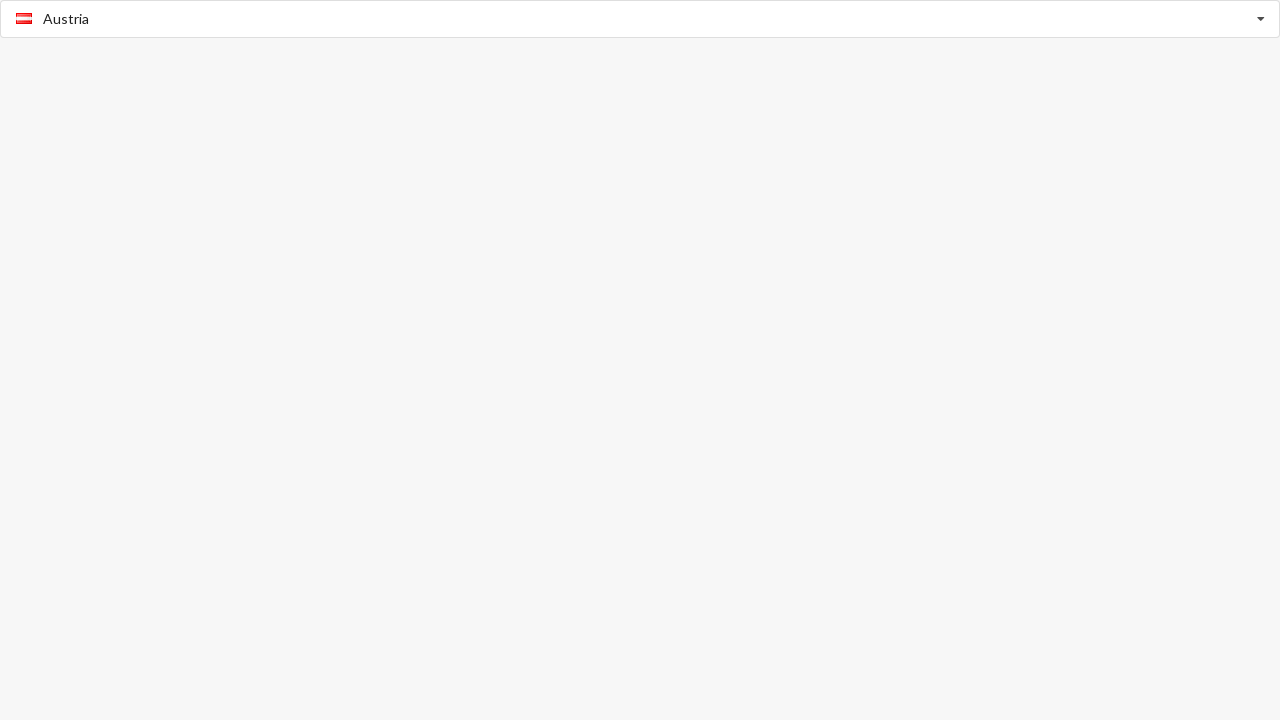

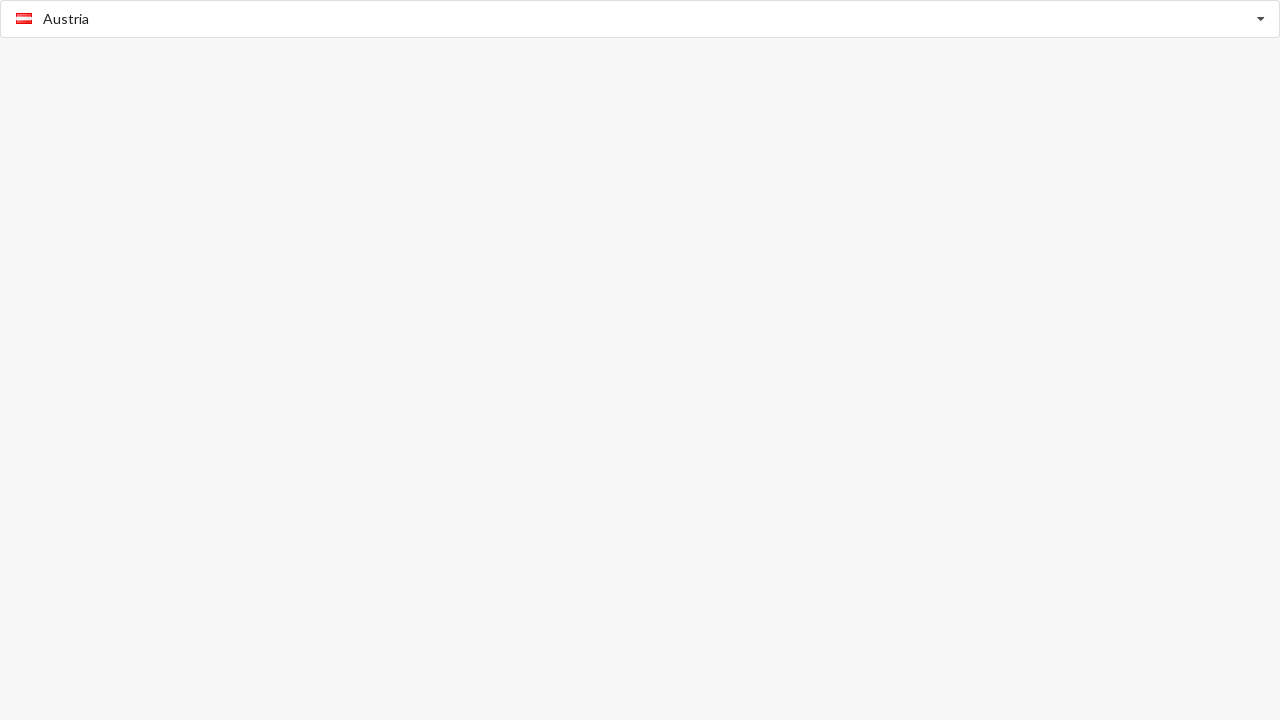